Tests right-click context menu functionality, hovering over menu items and handling alerts

Starting URL: https://swisnl.github.io/jQuery-contextMenu/demo.html

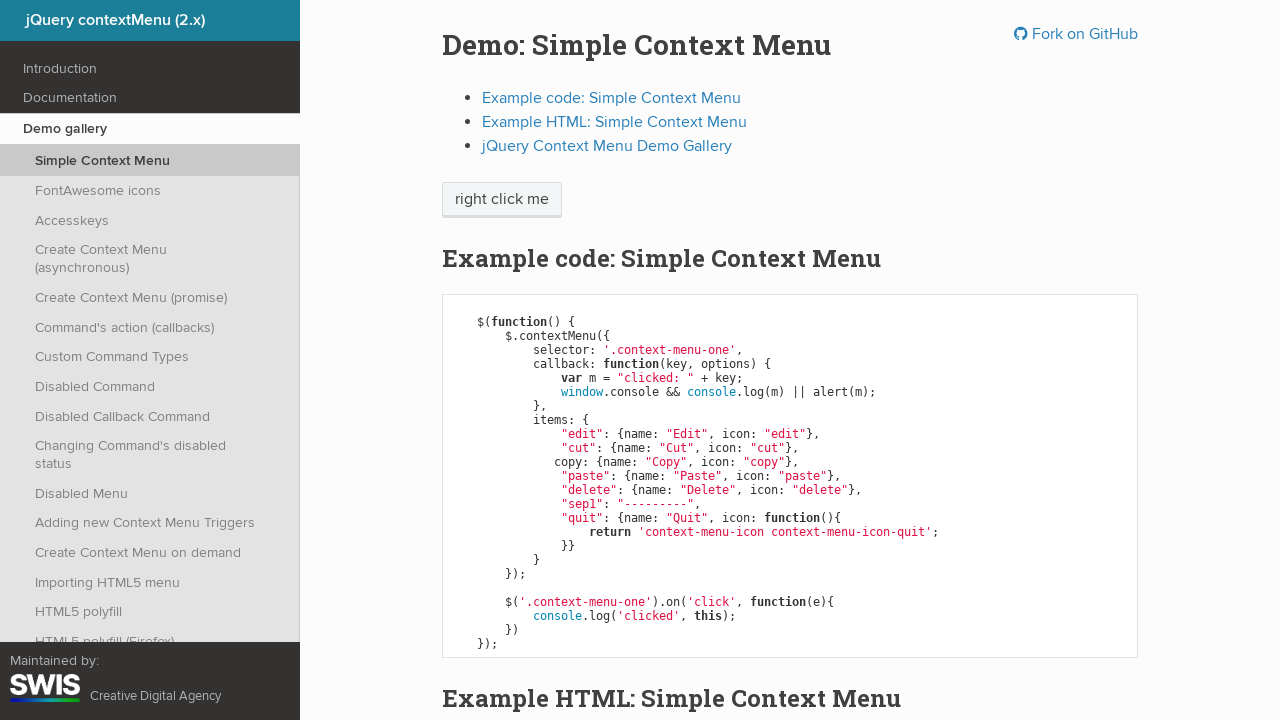

Right-clicked on context menu trigger element at (502, 200) on span.context-menu-one.btn.btn-neutral
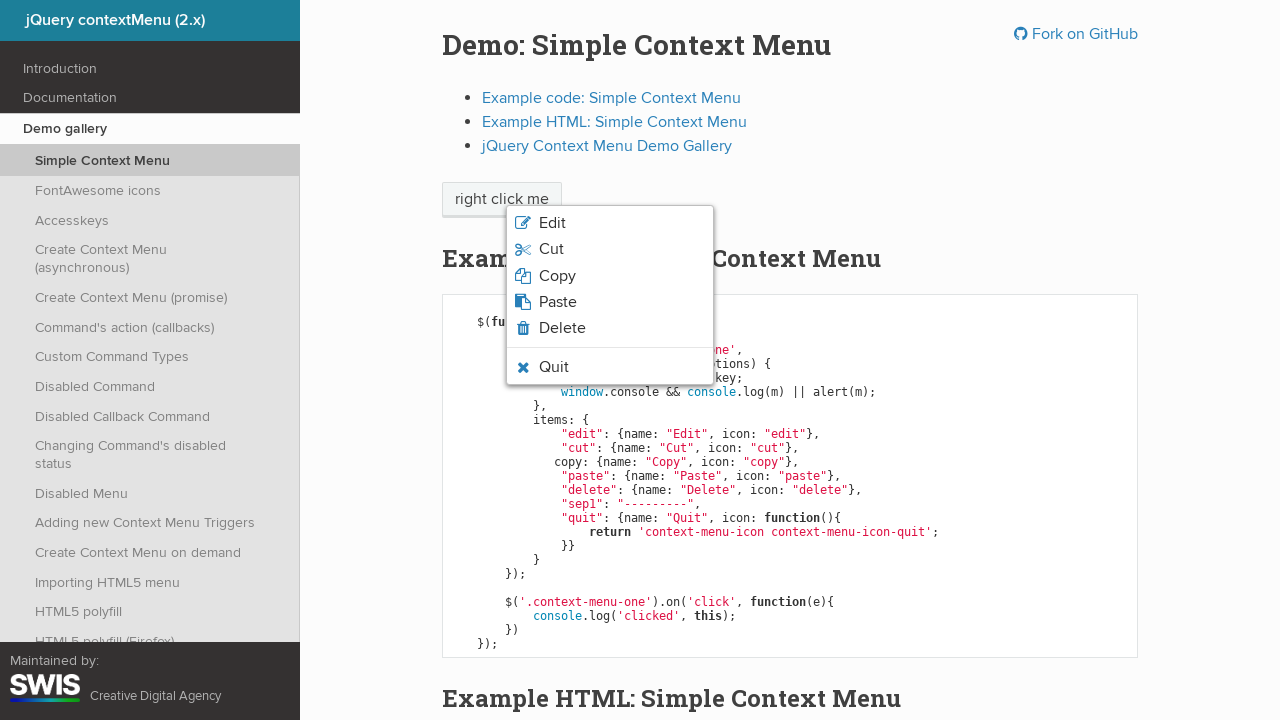

Waited for context menu to appear
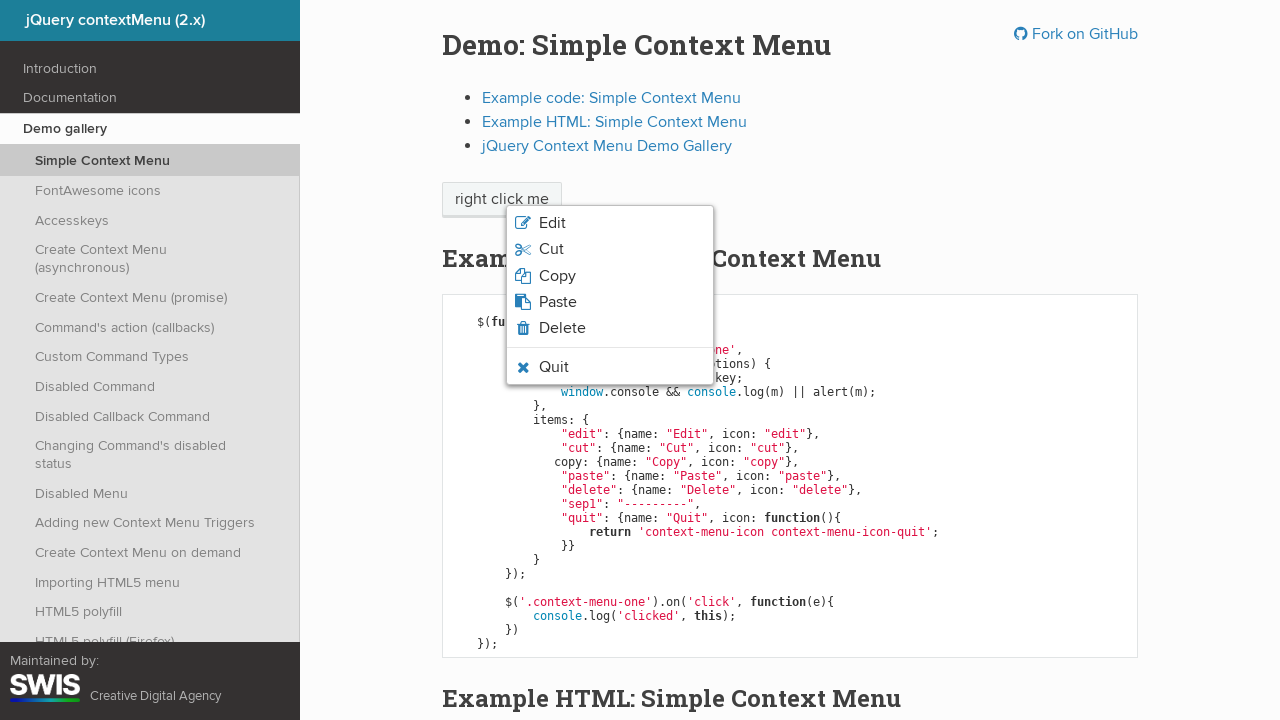

Verified quit option is visible in context menu
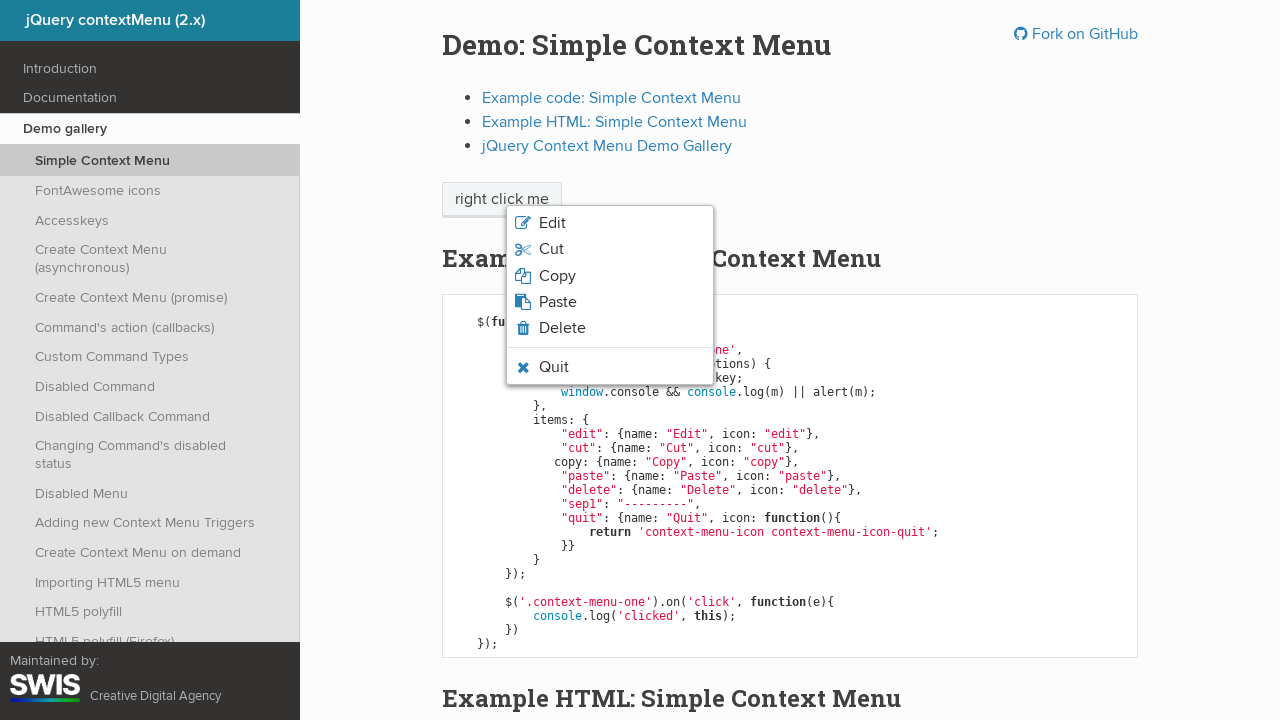

Hovered over quit menu option at (610, 367) on li.context-menu-icon-quit
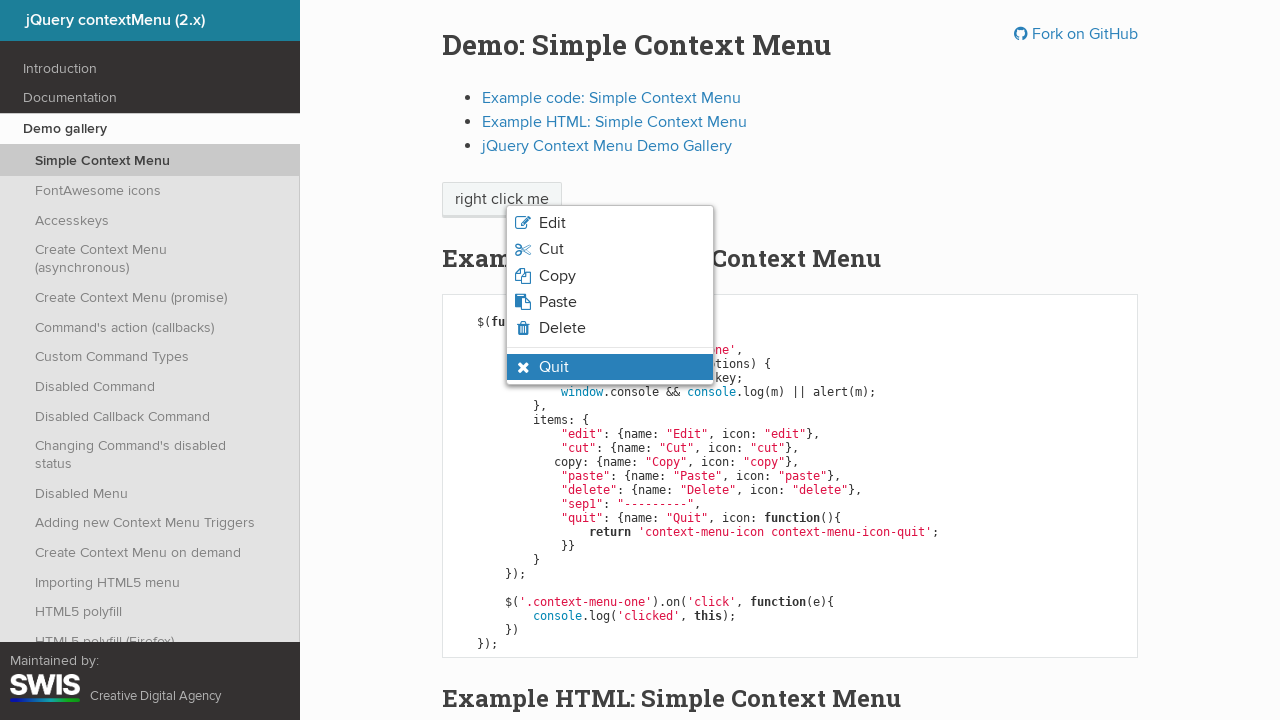

Verified quit option shows hover state
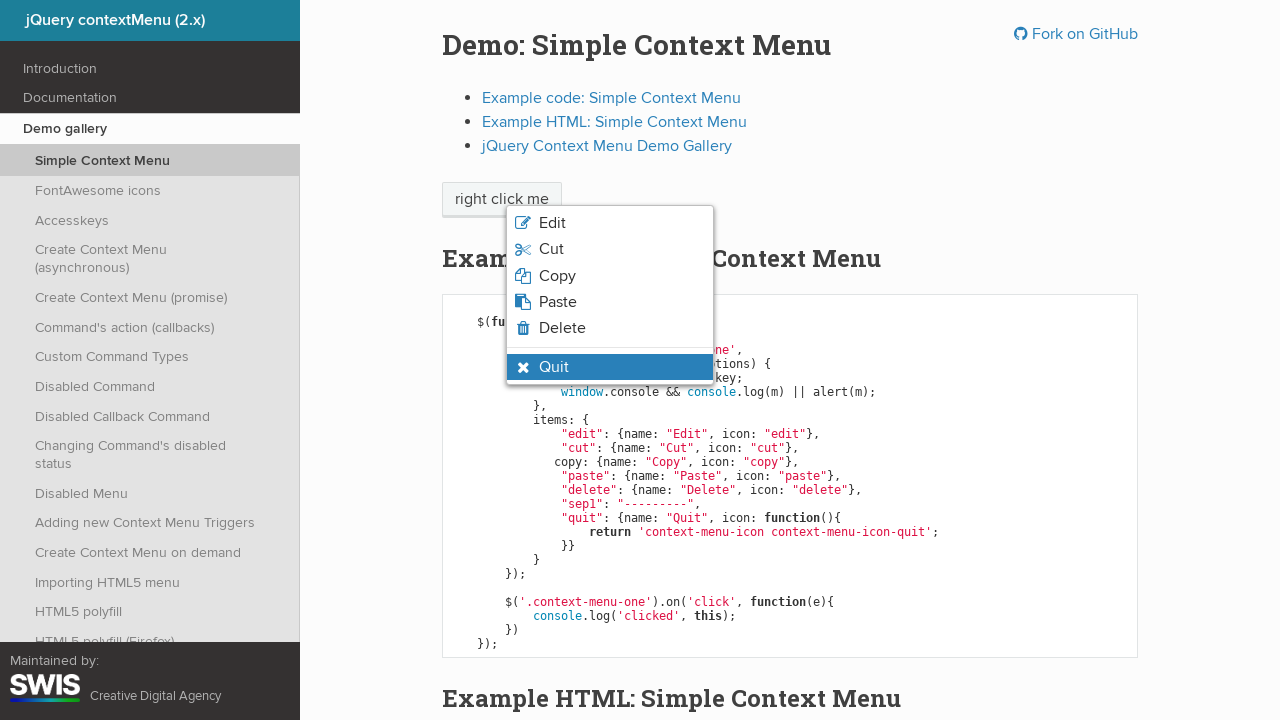

Clicked quit menu option at (610, 367) on li.context-menu-icon-quit.context-menu-visible.context-menu-hover
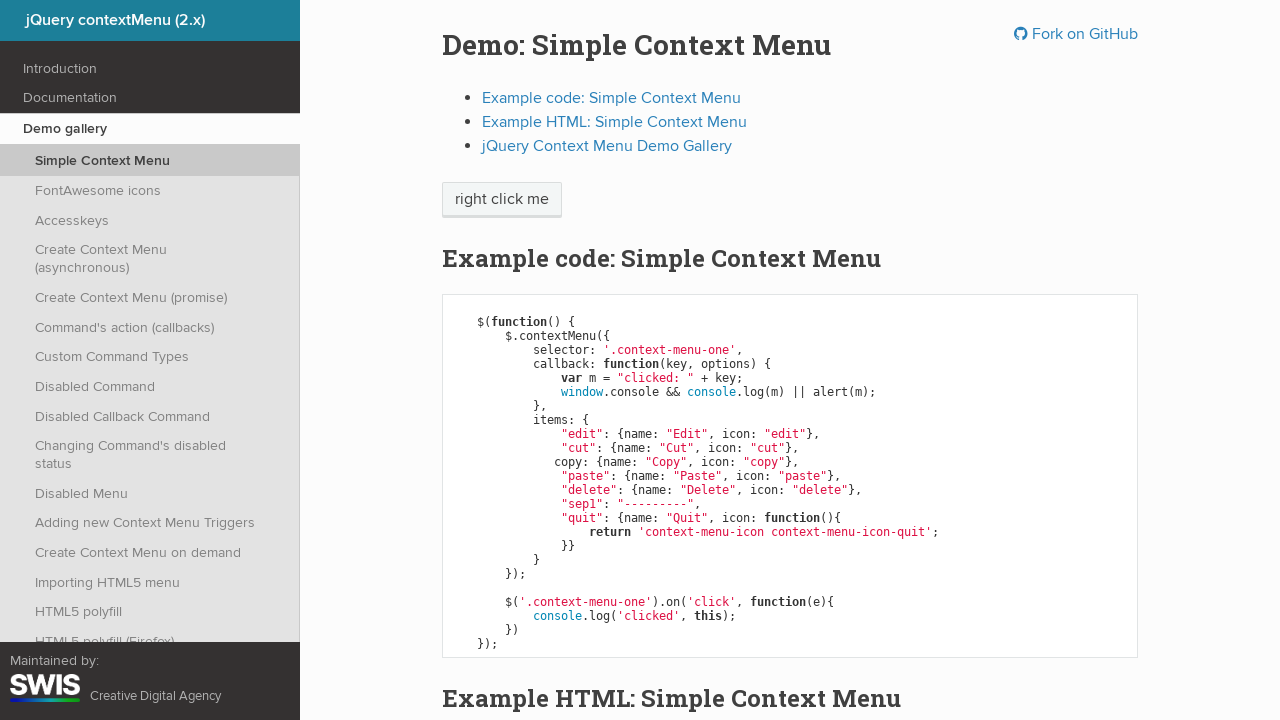

Set up alert handler to accept dialogs
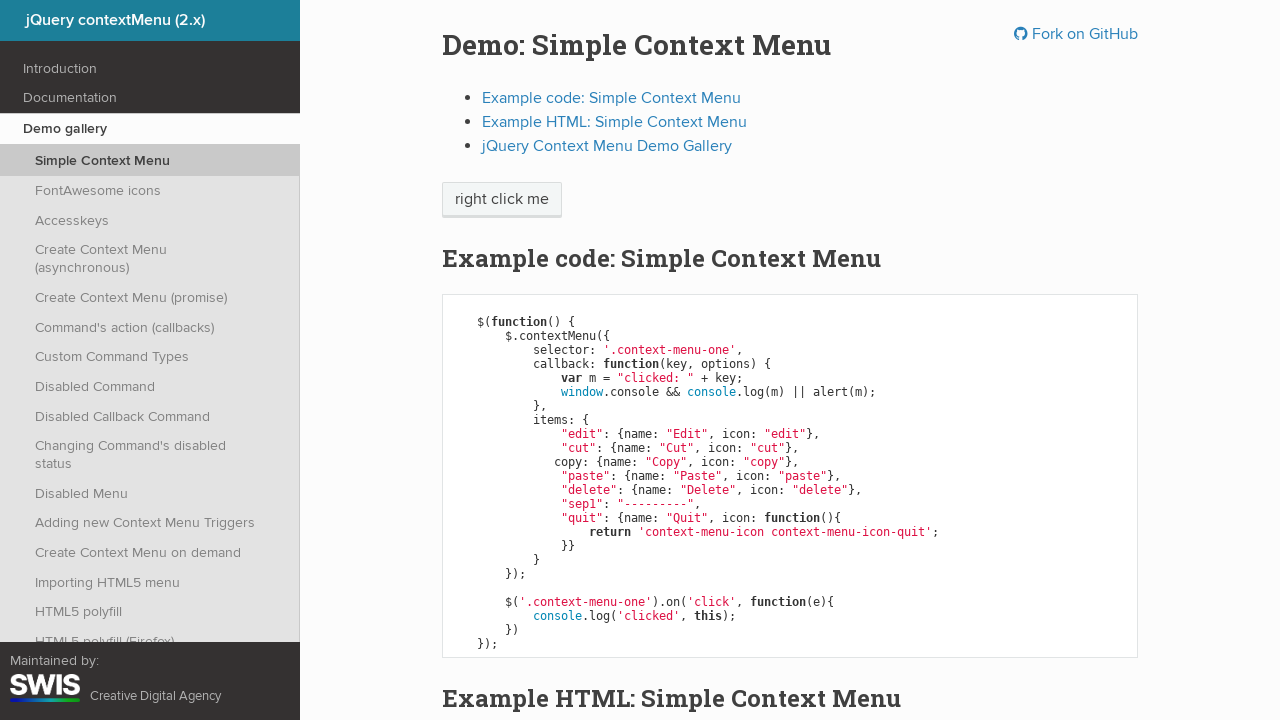

Waited for alert to be processed
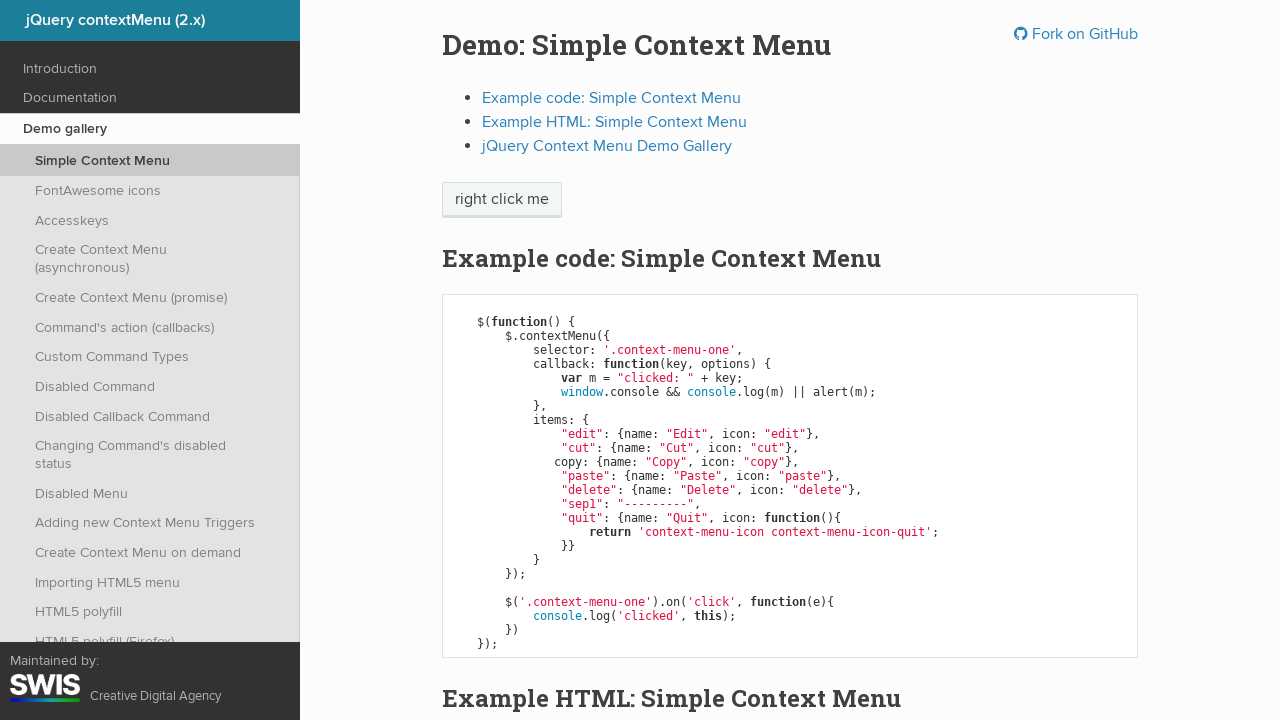

Verified context menu is closed after alert acceptance
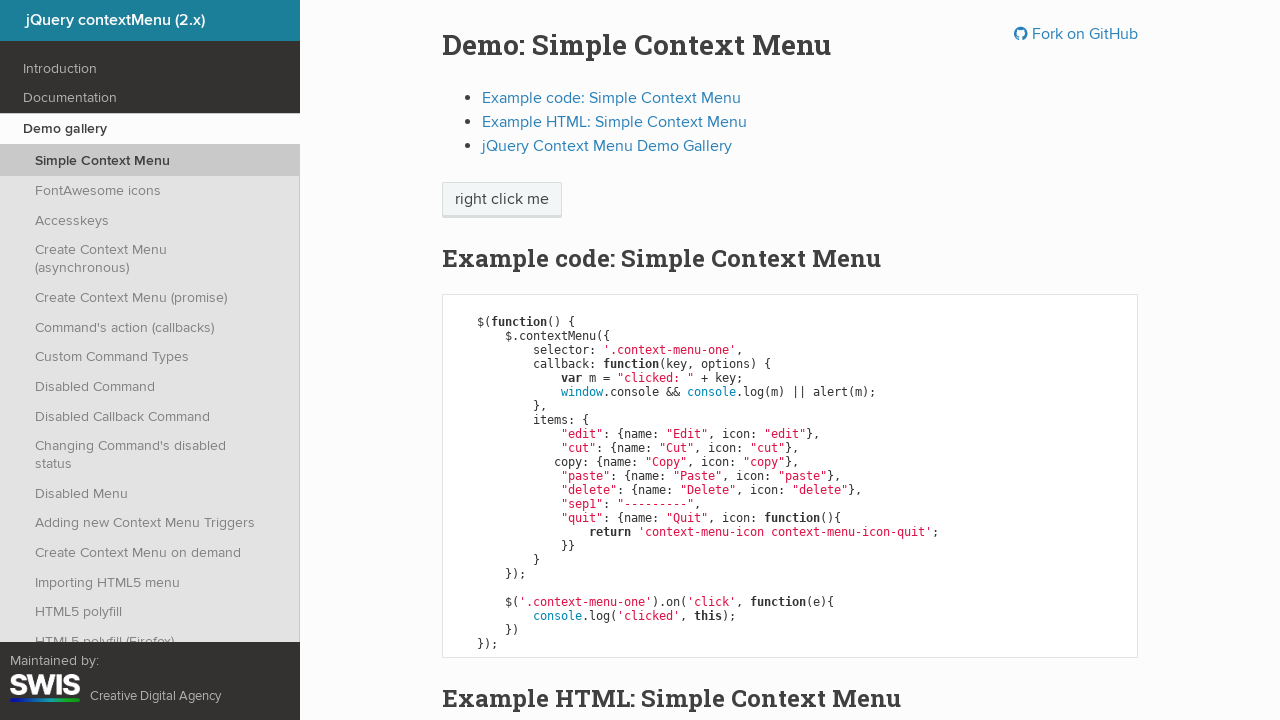

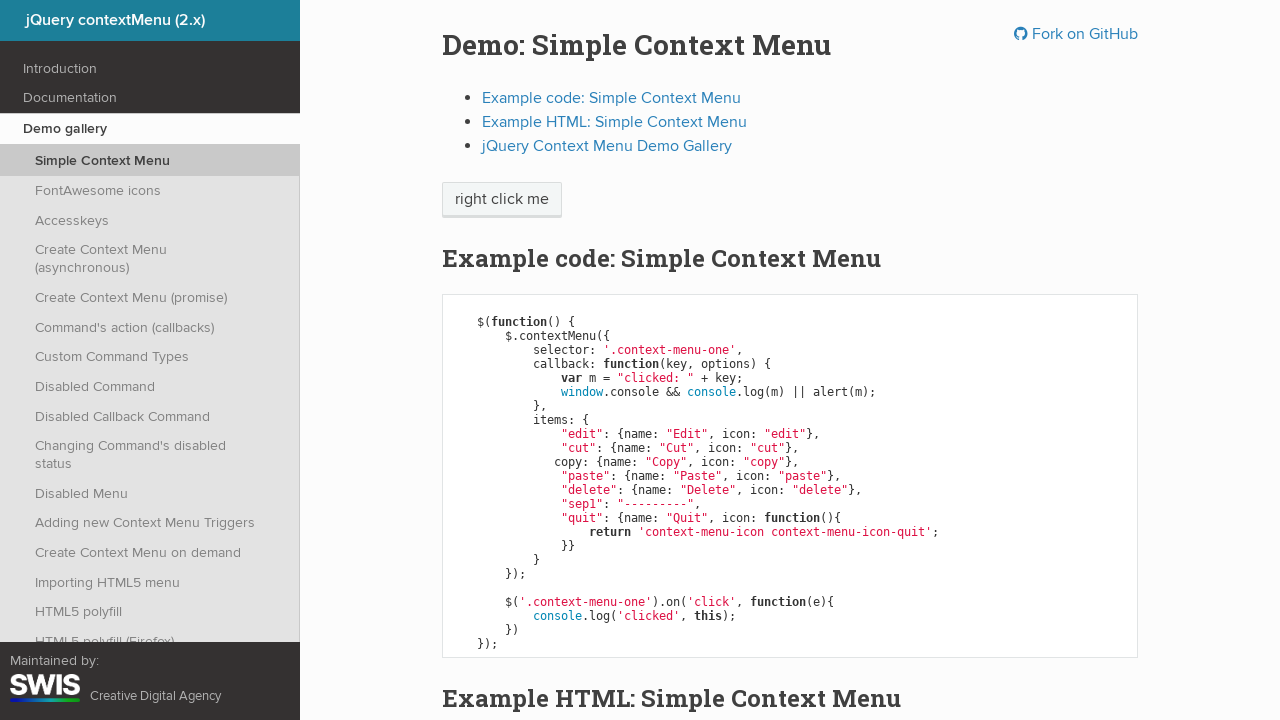